Tests the date picker functionality by clearing the existing date input field and entering a new date value, then confirming with Enter key.

Starting URL: https://demoqa.com/date-picker

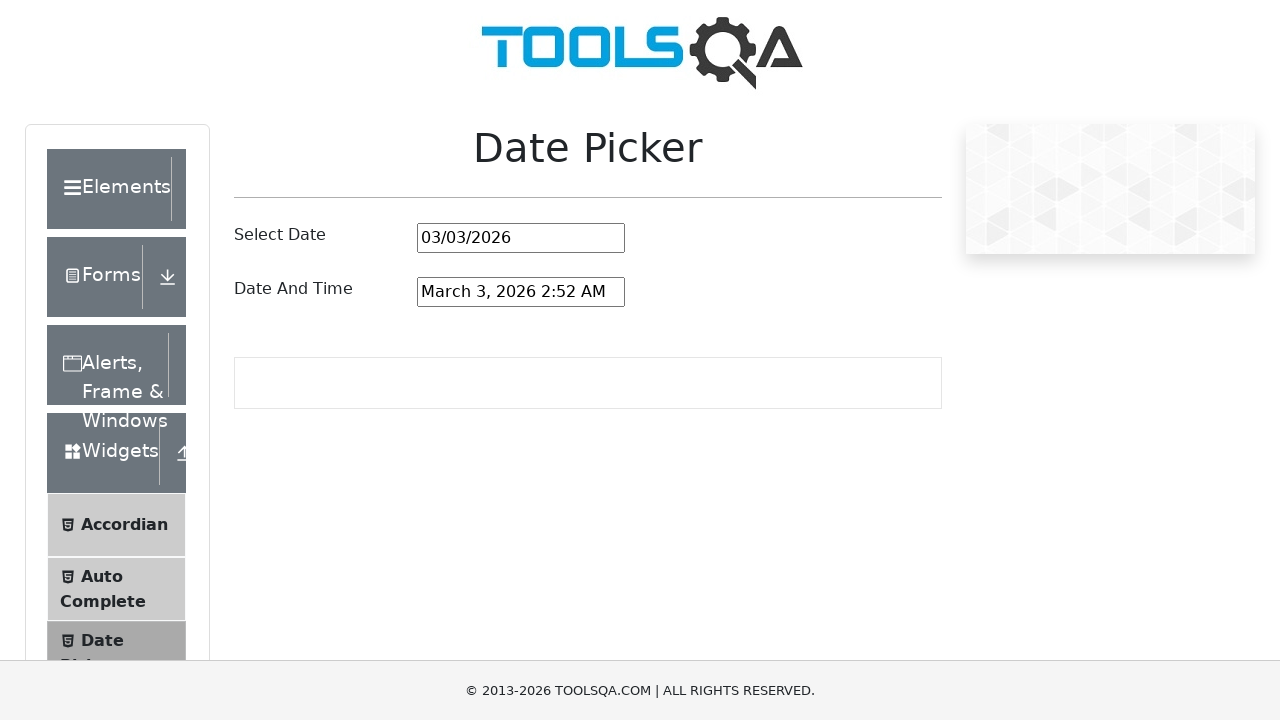

Located the date picker input field
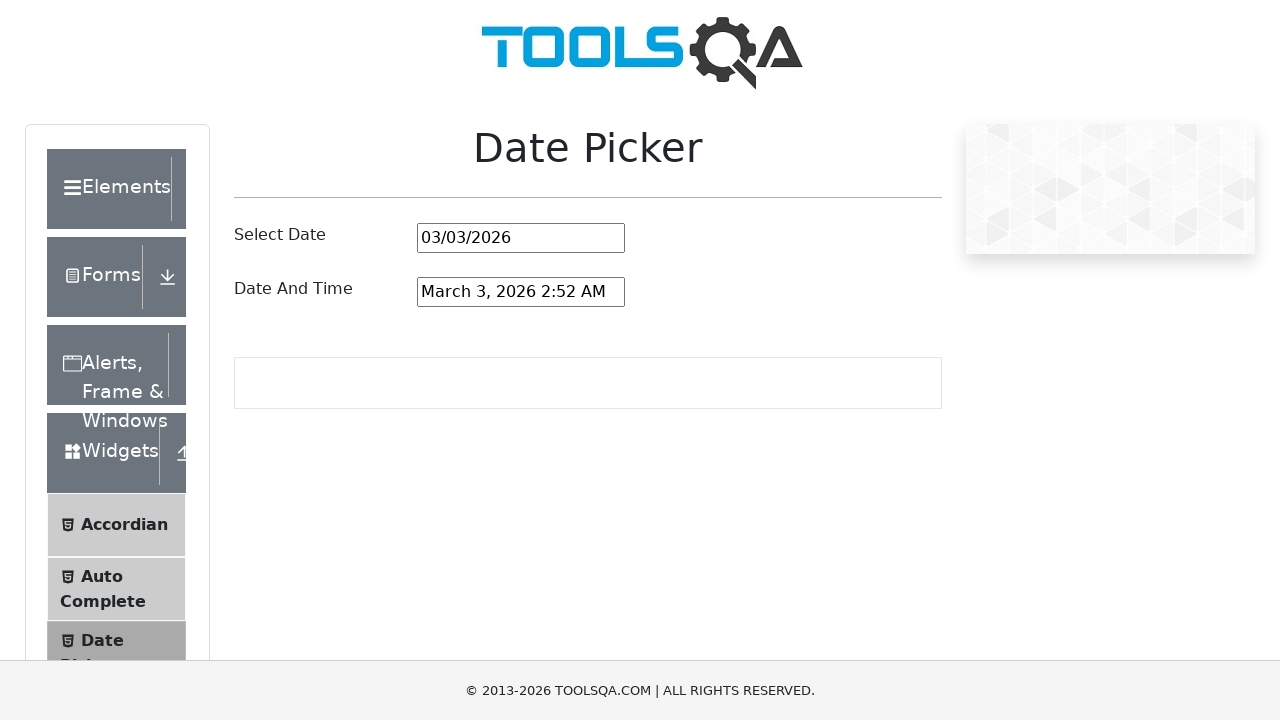

Selected all text in the date input field using Ctrl+A on #datePickerMonthYearInput
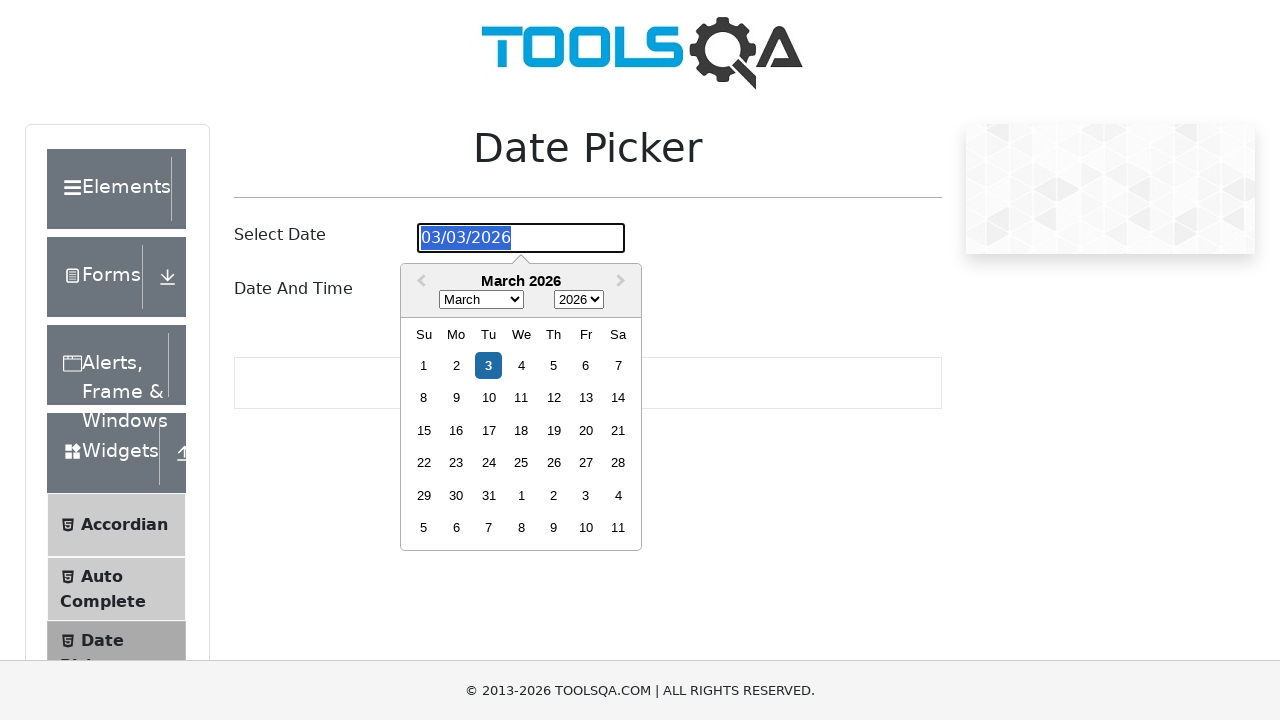

Cleared the date input field using Backspace on #datePickerMonthYearInput
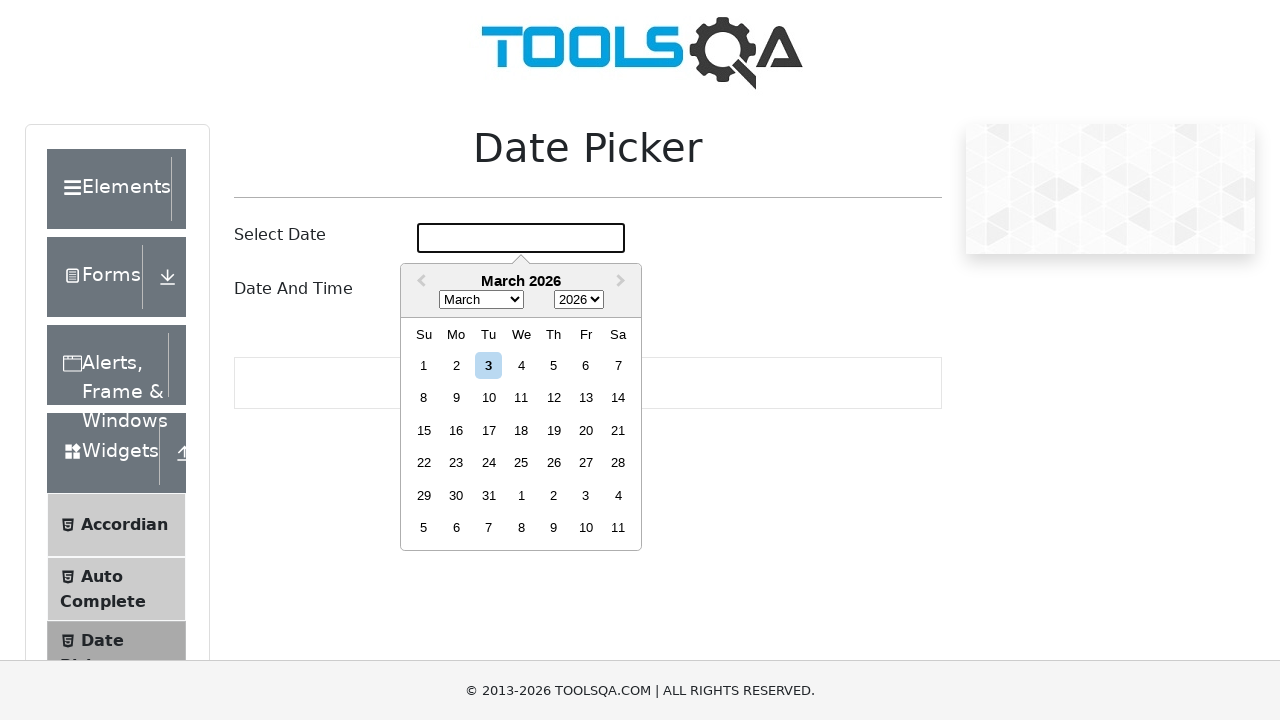

Entered new date value '03/15/2024' into the date picker on #datePickerMonthYearInput
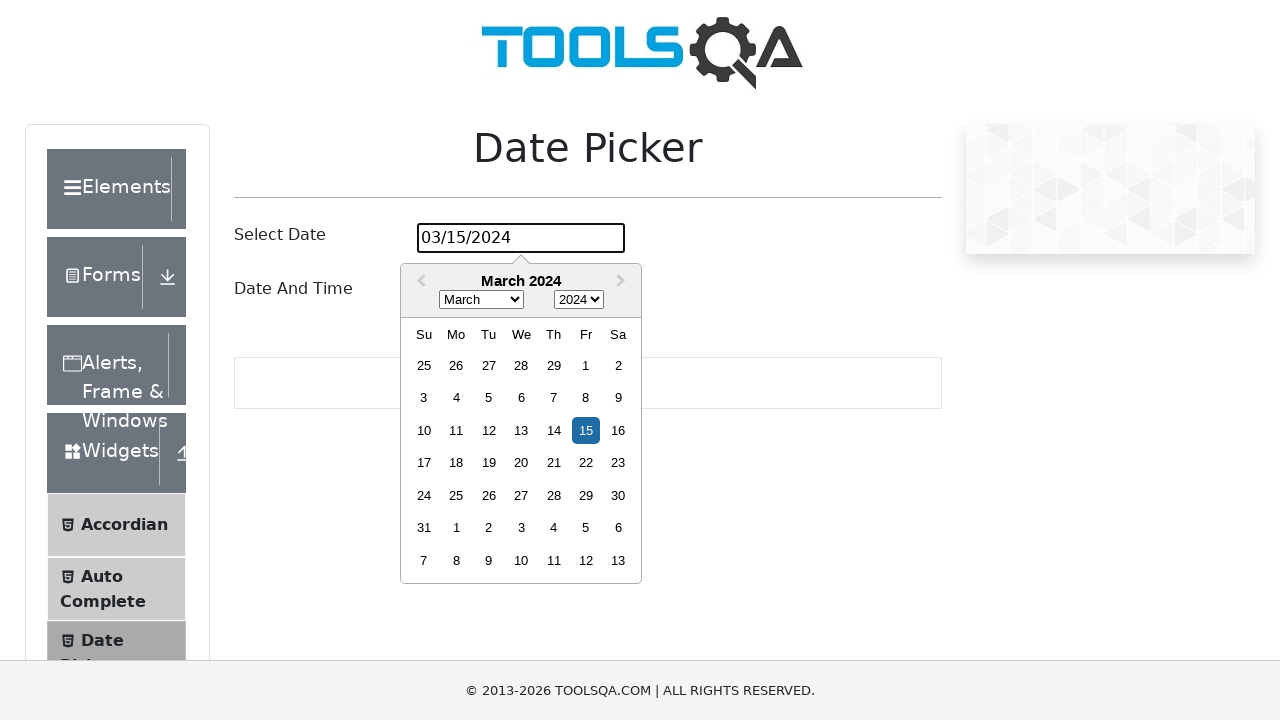

Pressed Enter to confirm the date selection on #datePickerMonthYearInput
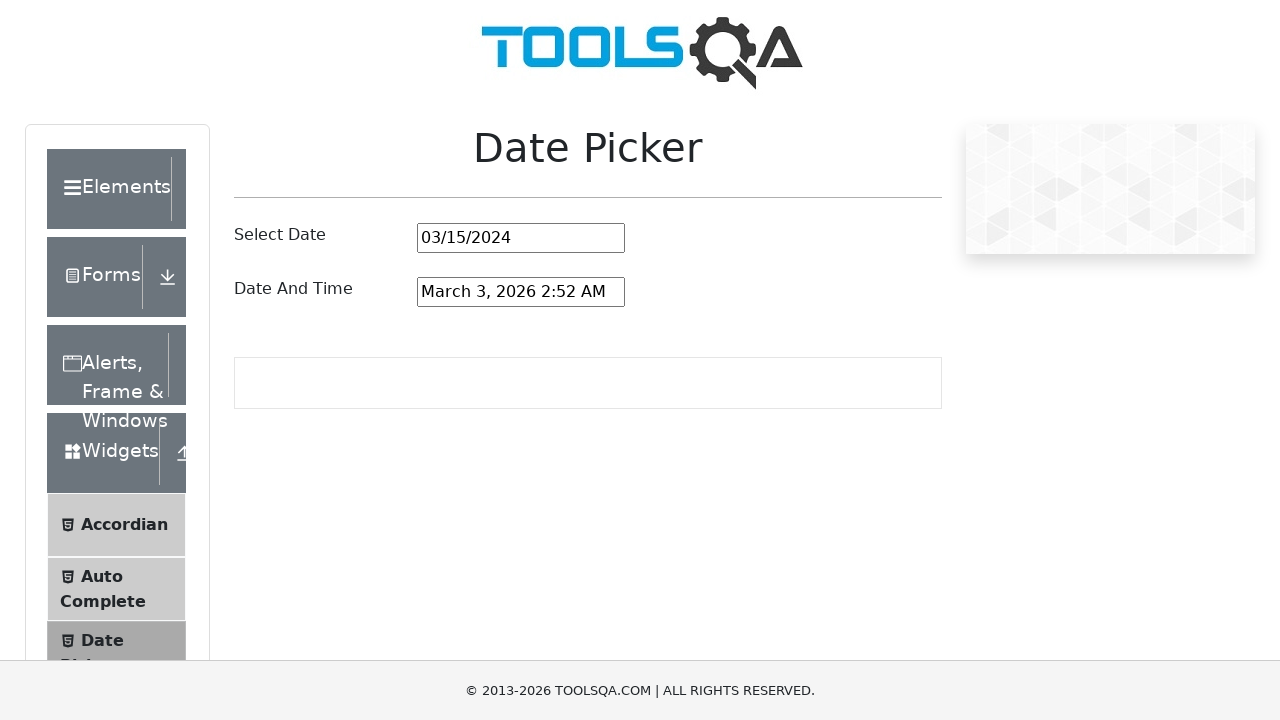

Waited 500ms for the date to be applied
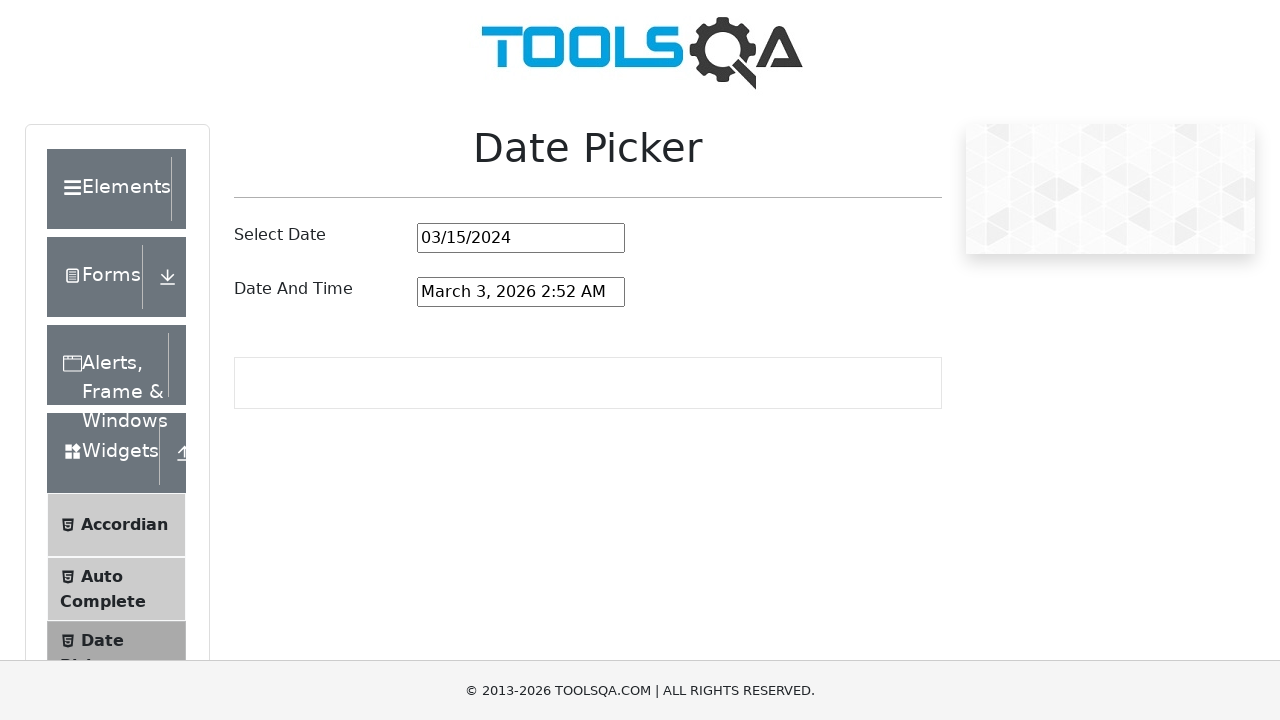

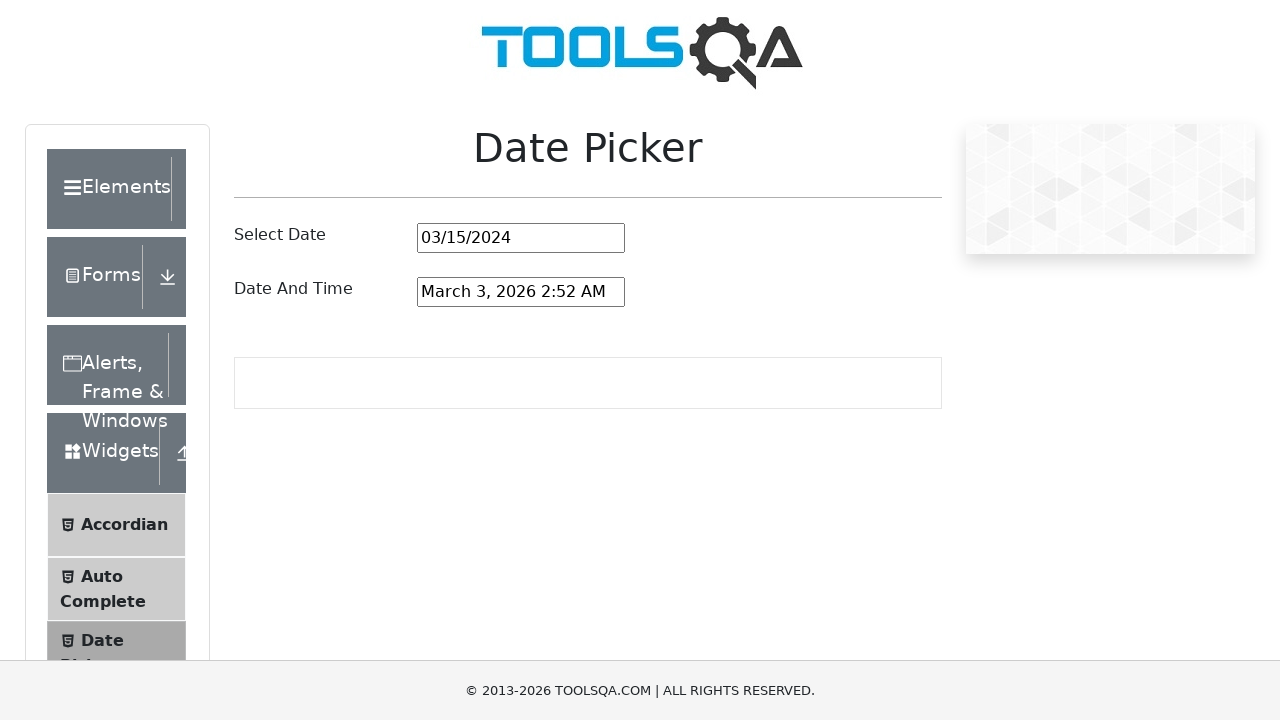